Tests multi-window handling by opening a new tab, extracting text from one page, and using it to fill a form field in the original window

Starting URL: https://rahulshettyacademy.com/angularpractice/

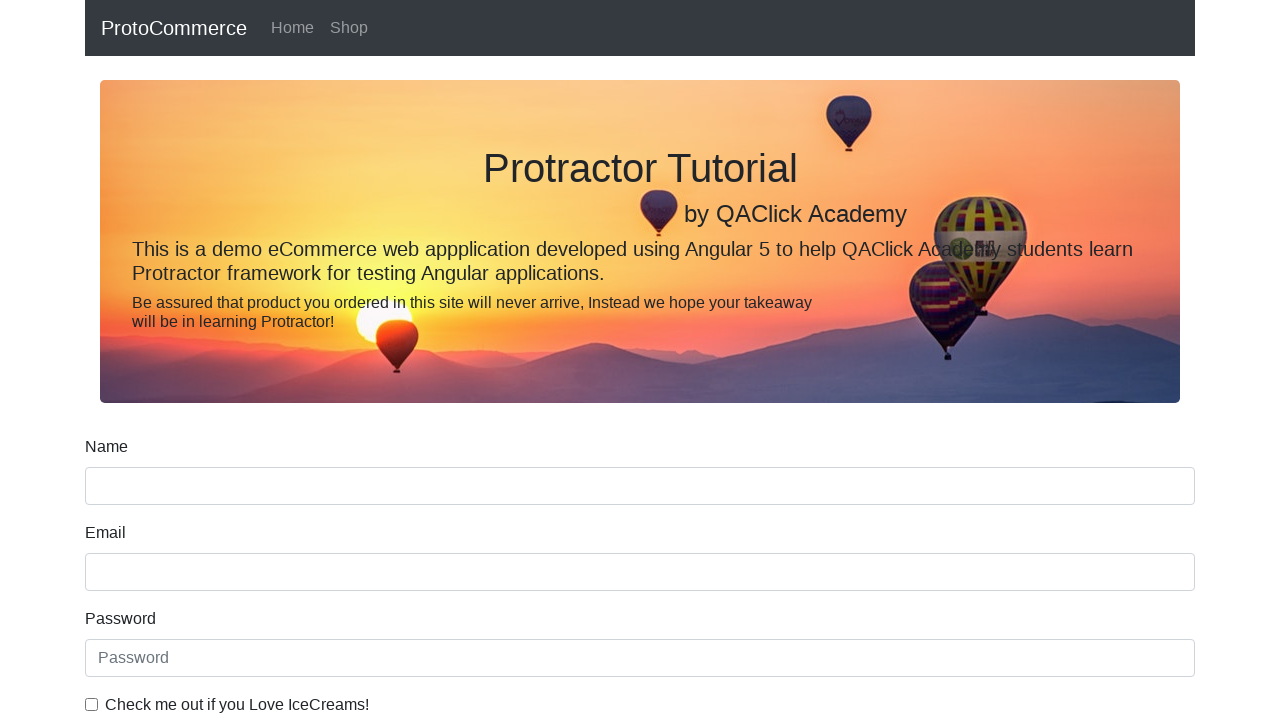

Opened a new tab/page
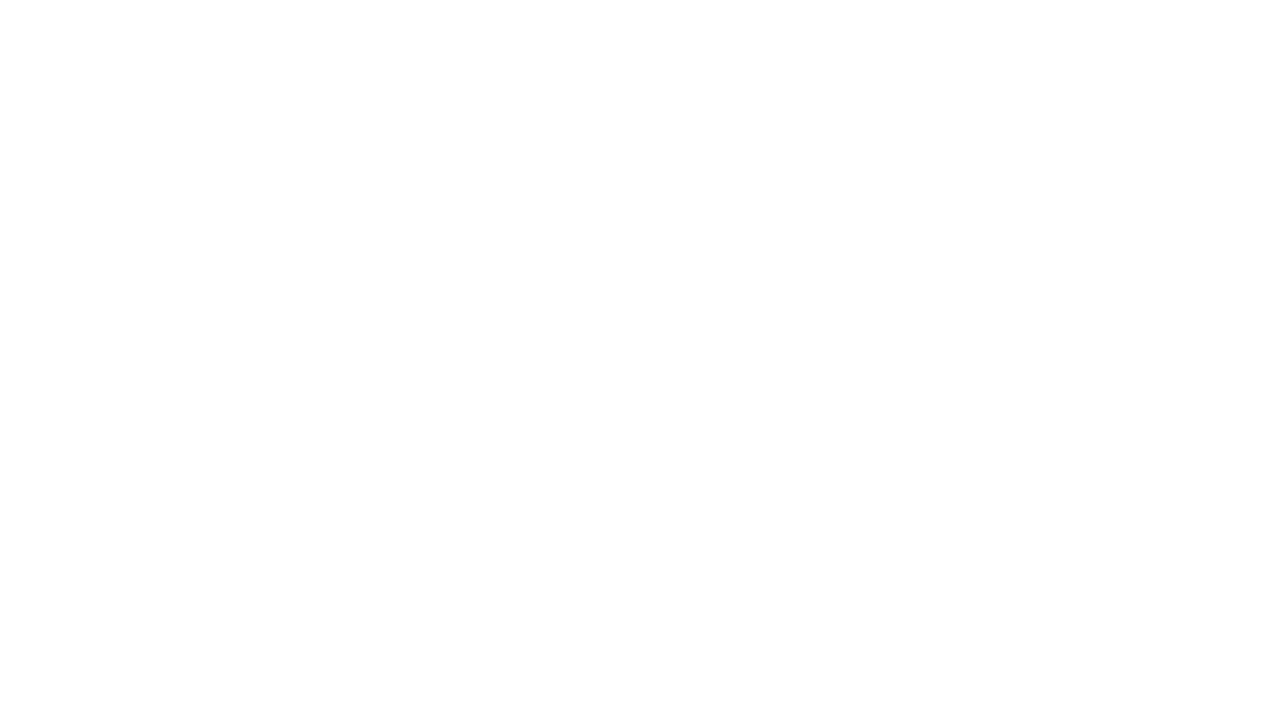

Navigated to https://rahulshettyacademy.com/ in new tab
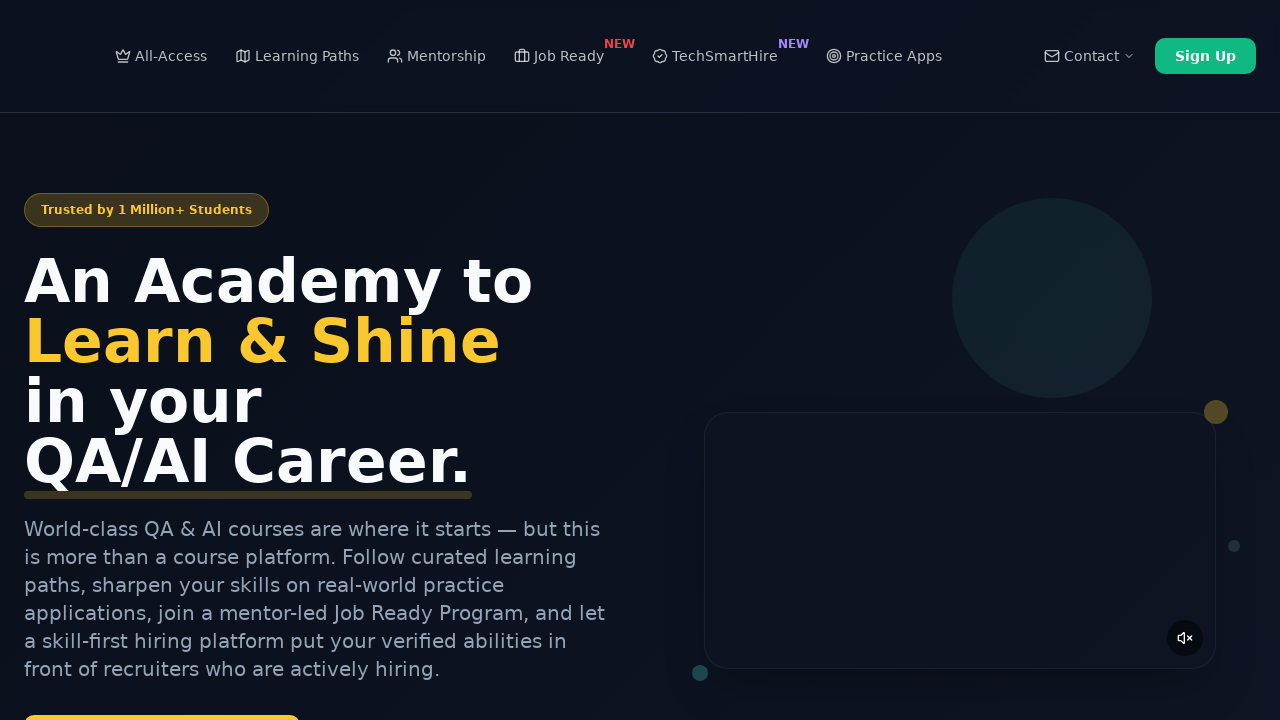

Waited for course links to load
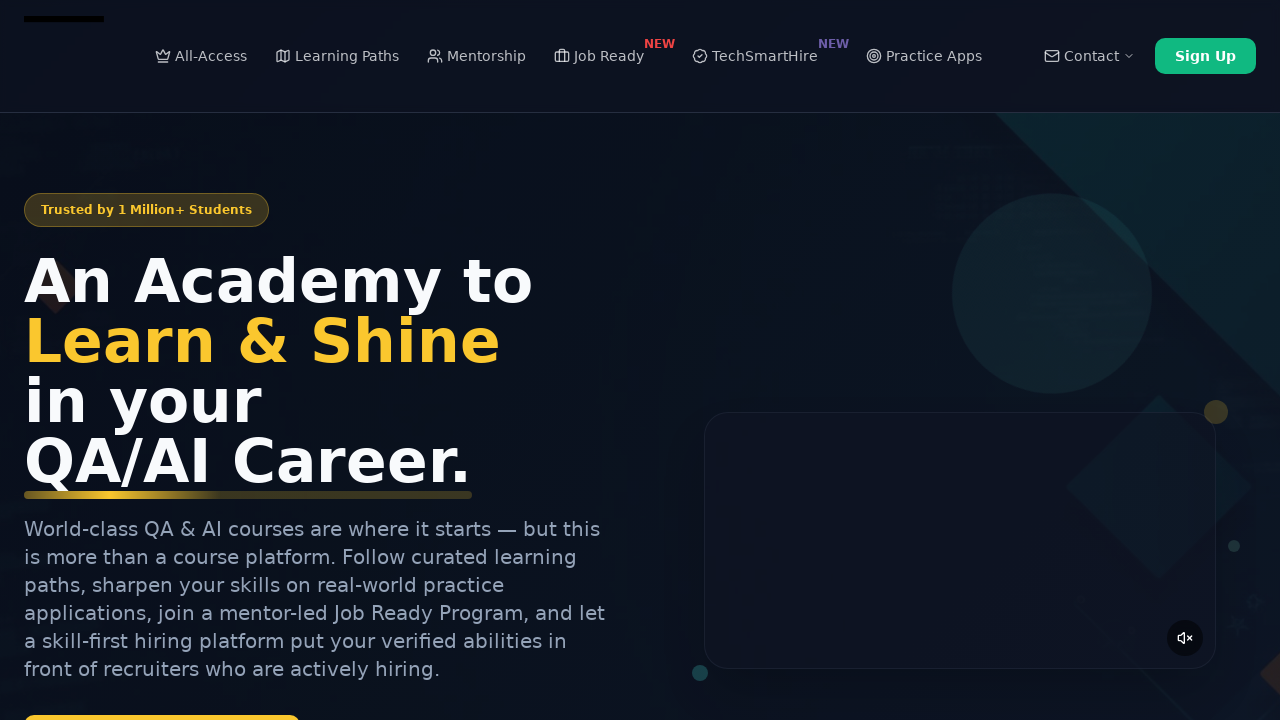

Located all course links matching selector
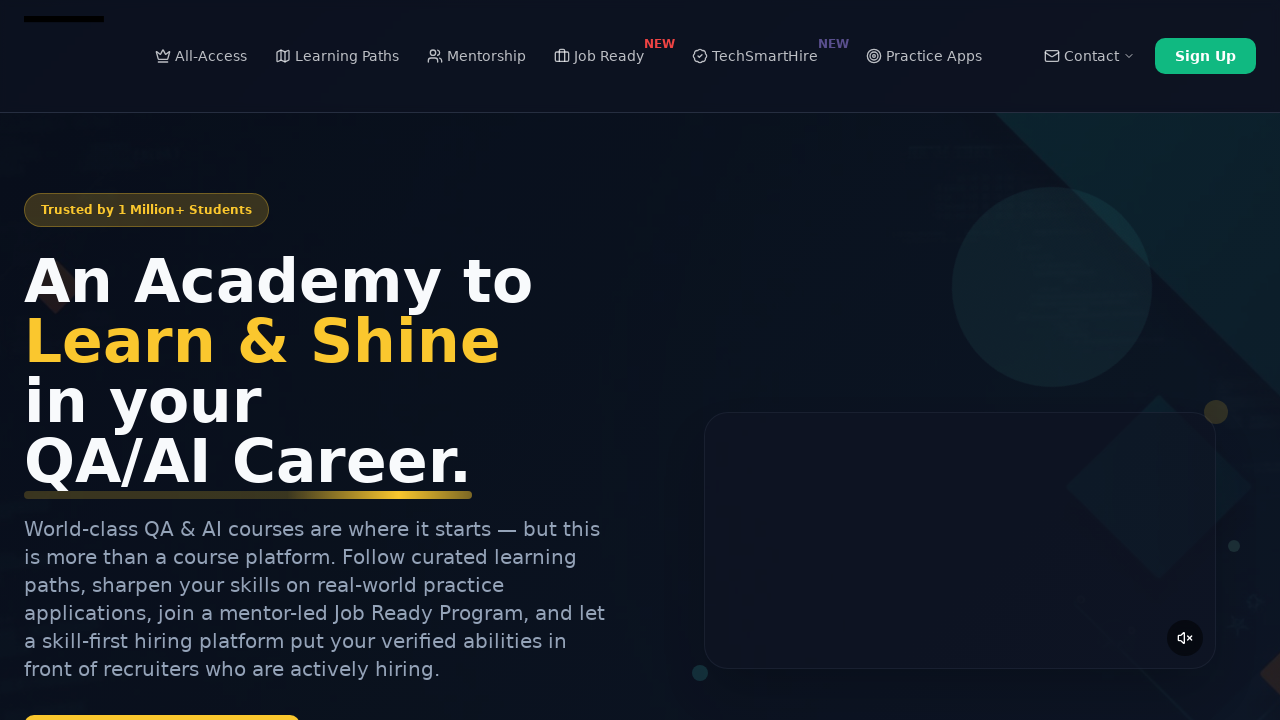

Extracted text from 4th course link: 'AI Agents'
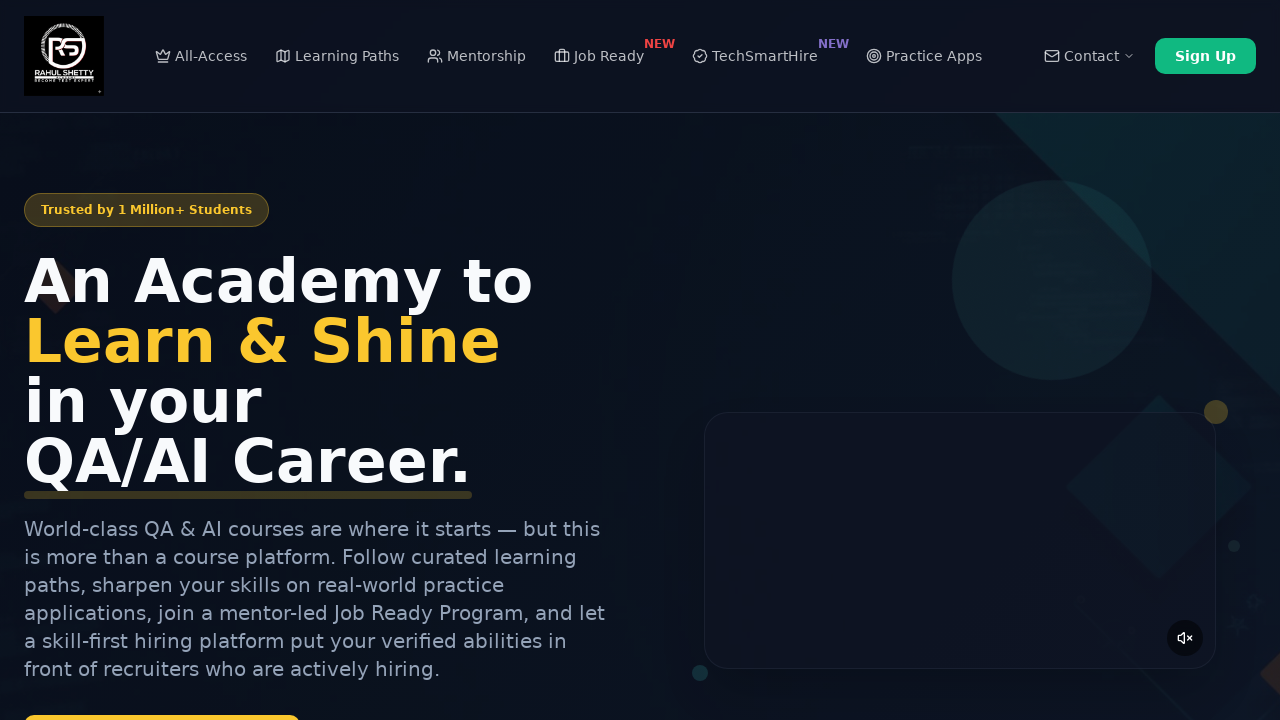

Closed the new tab
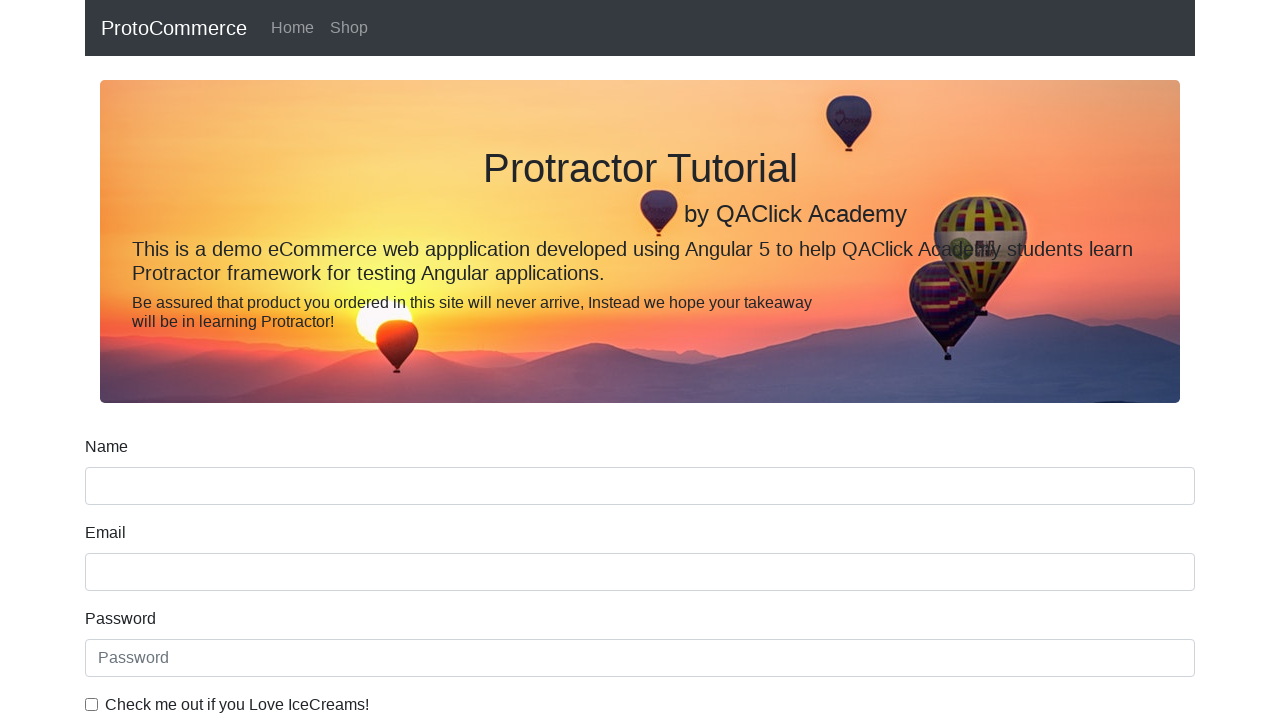

Filled name field with extracted text: 'AI Agents' on [name='name']
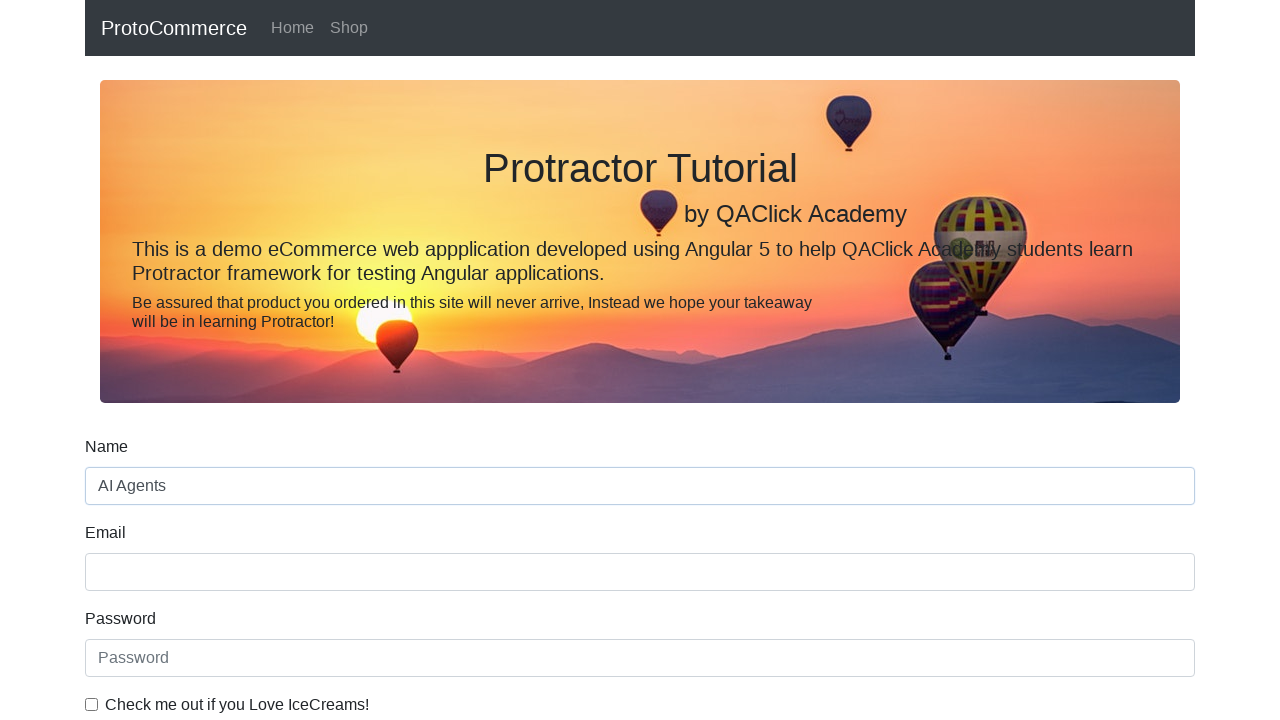

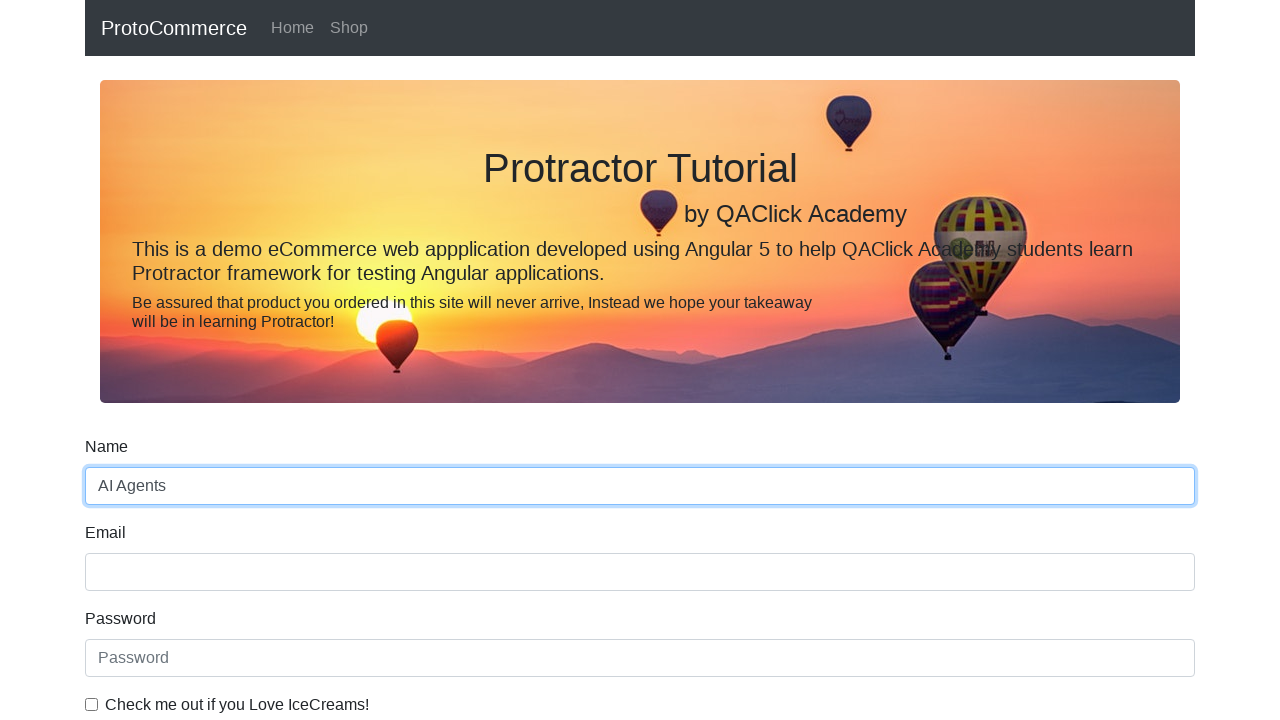